Tests auto-suggestive dropdown functionality by typing "IND" and selecting "India" from the suggestions

Starting URL: https://rahulshettyacademy.com/dropdownsPractise/

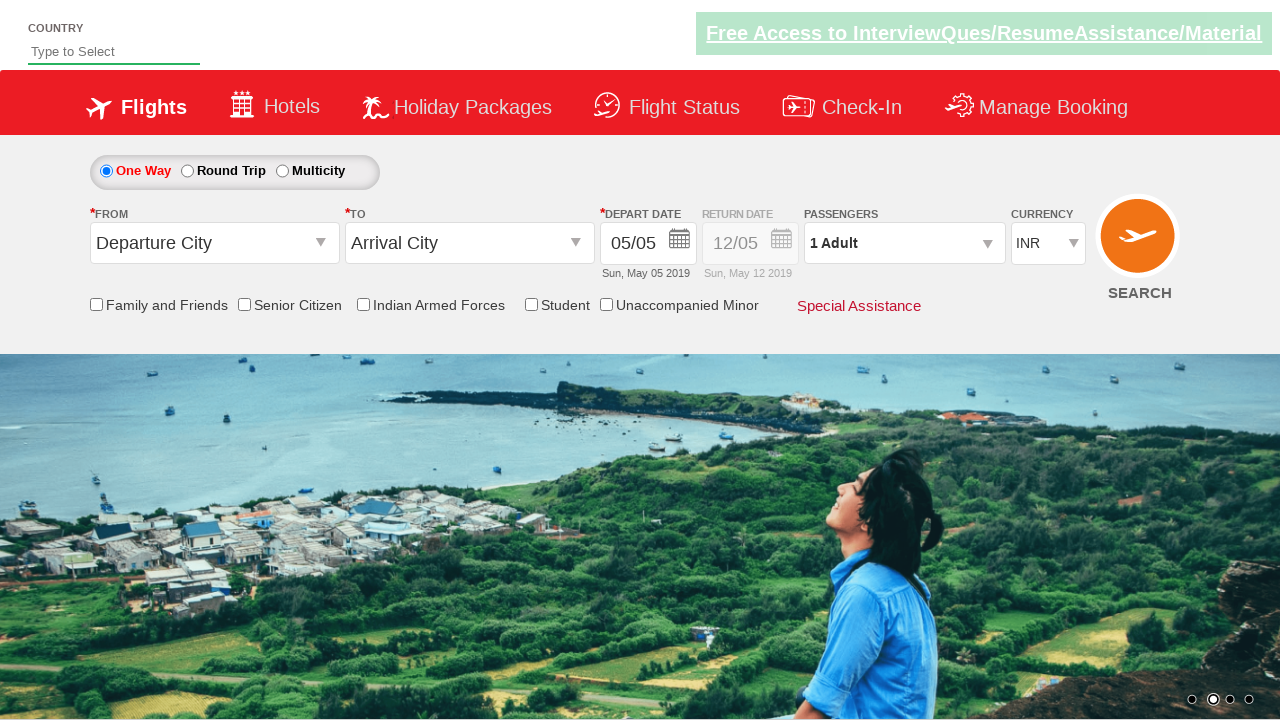

Typed 'IND' in autosuggest field on #autosuggest
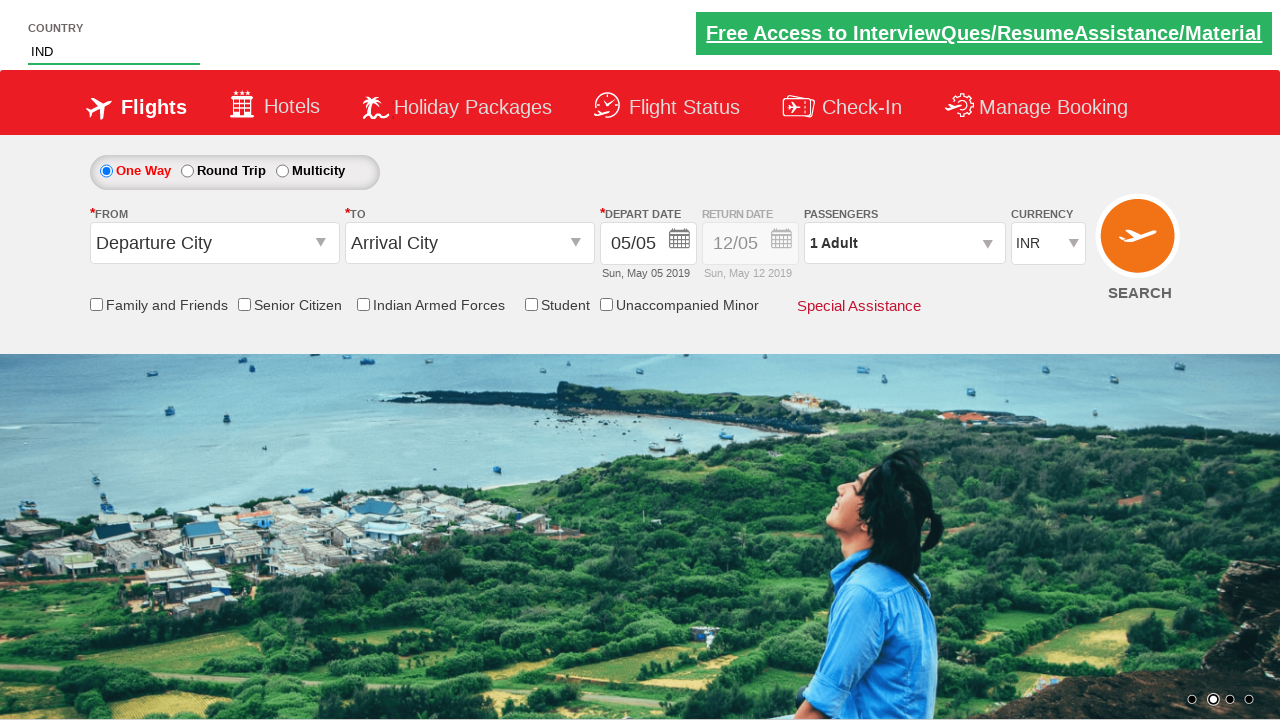

Auto-suggestive dropdown options appeared
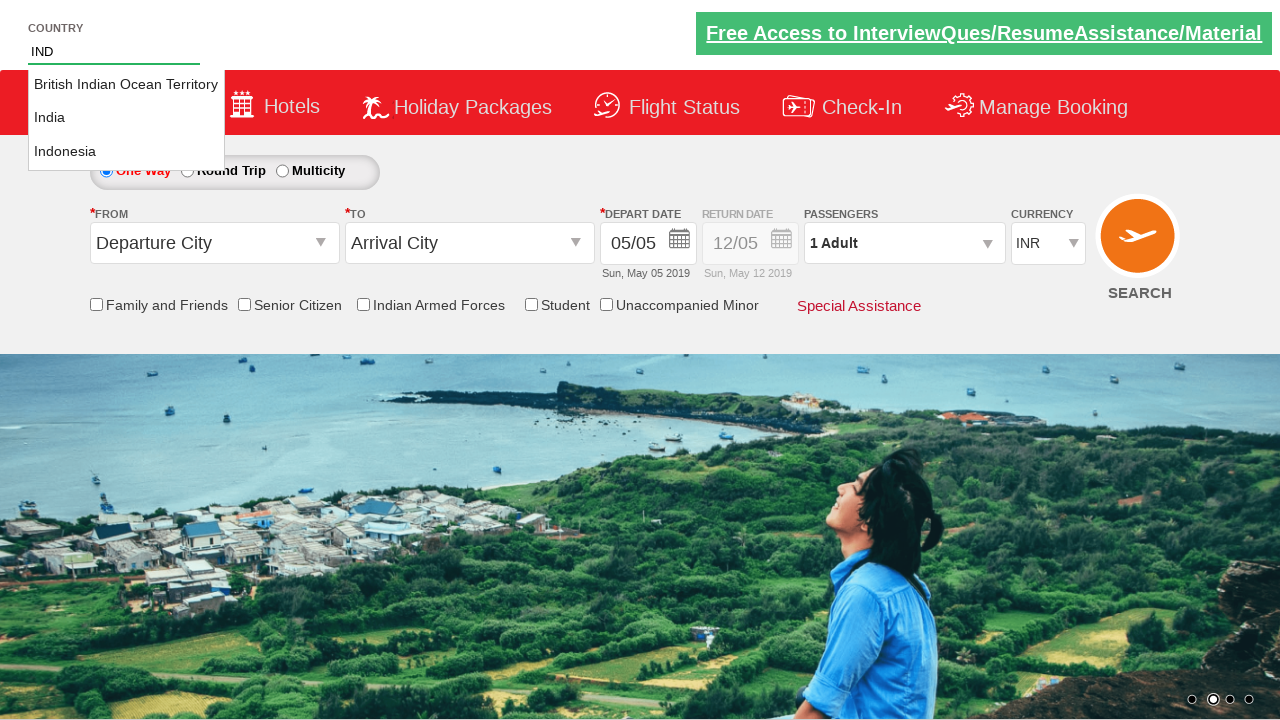

Retrieved all dropdown option elements
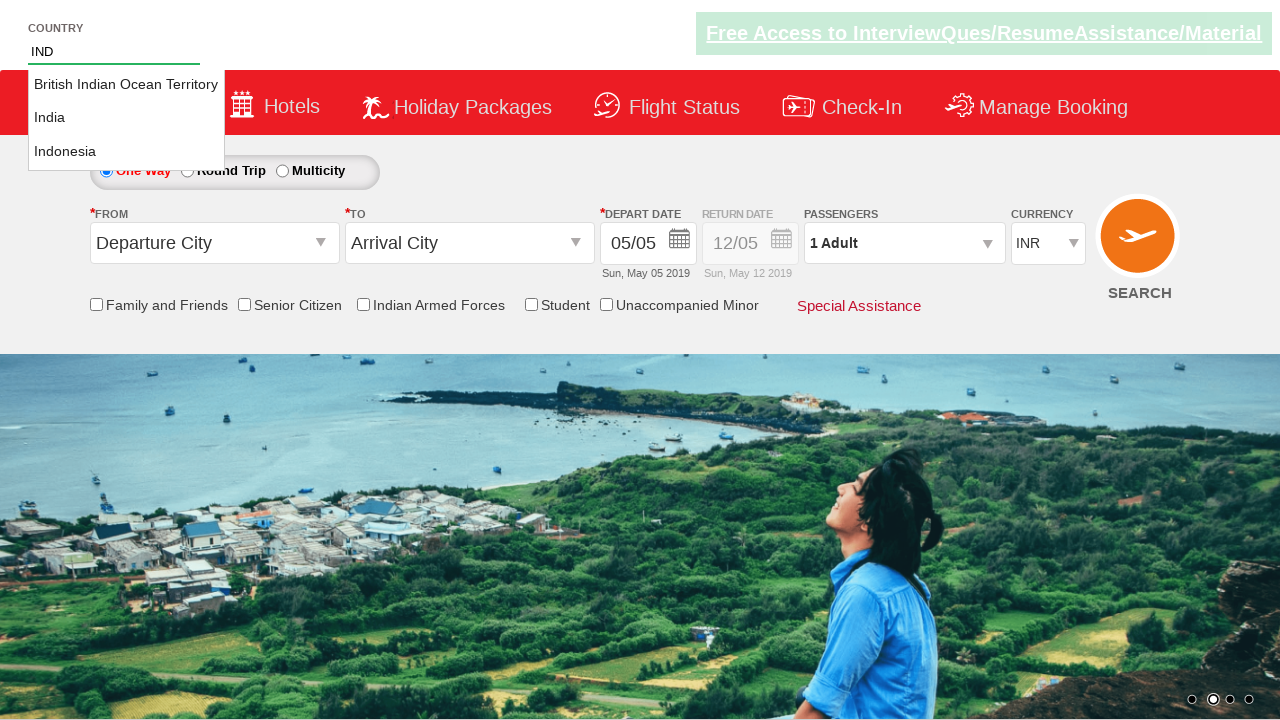

Selected 'India' from dropdown suggestions at (126, 118) on li.ui-menu-item a >> nth=1
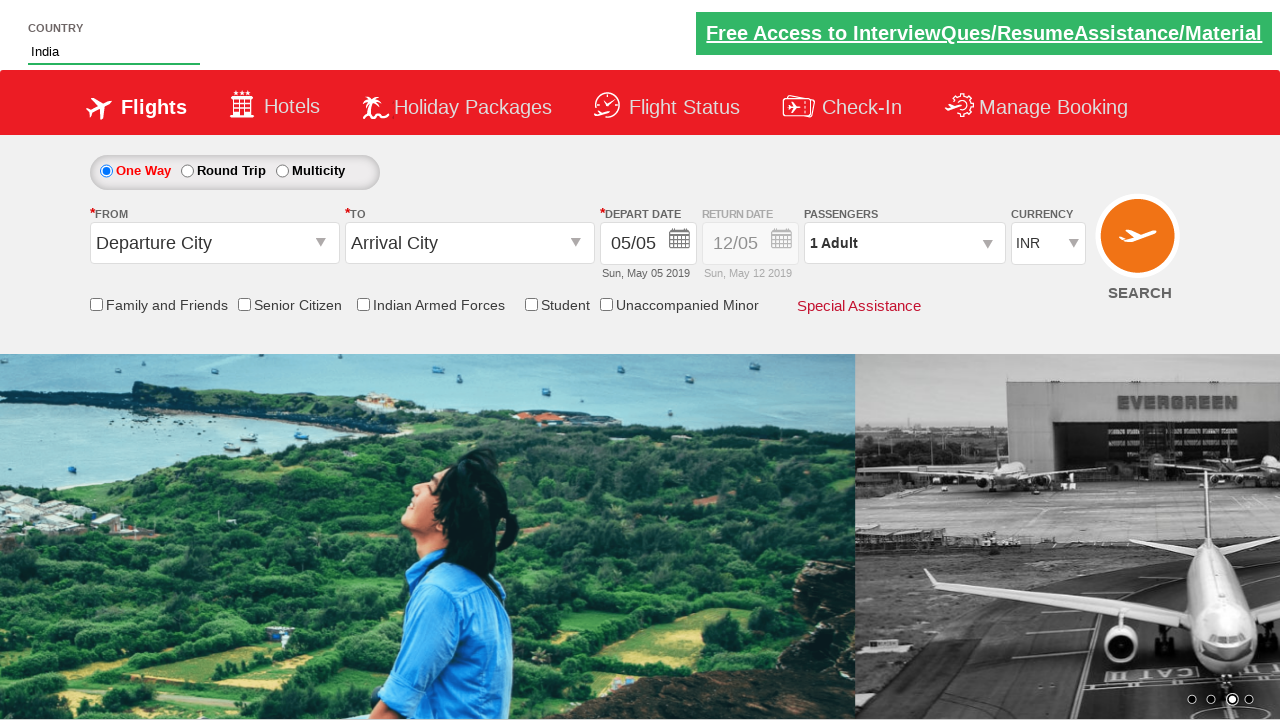

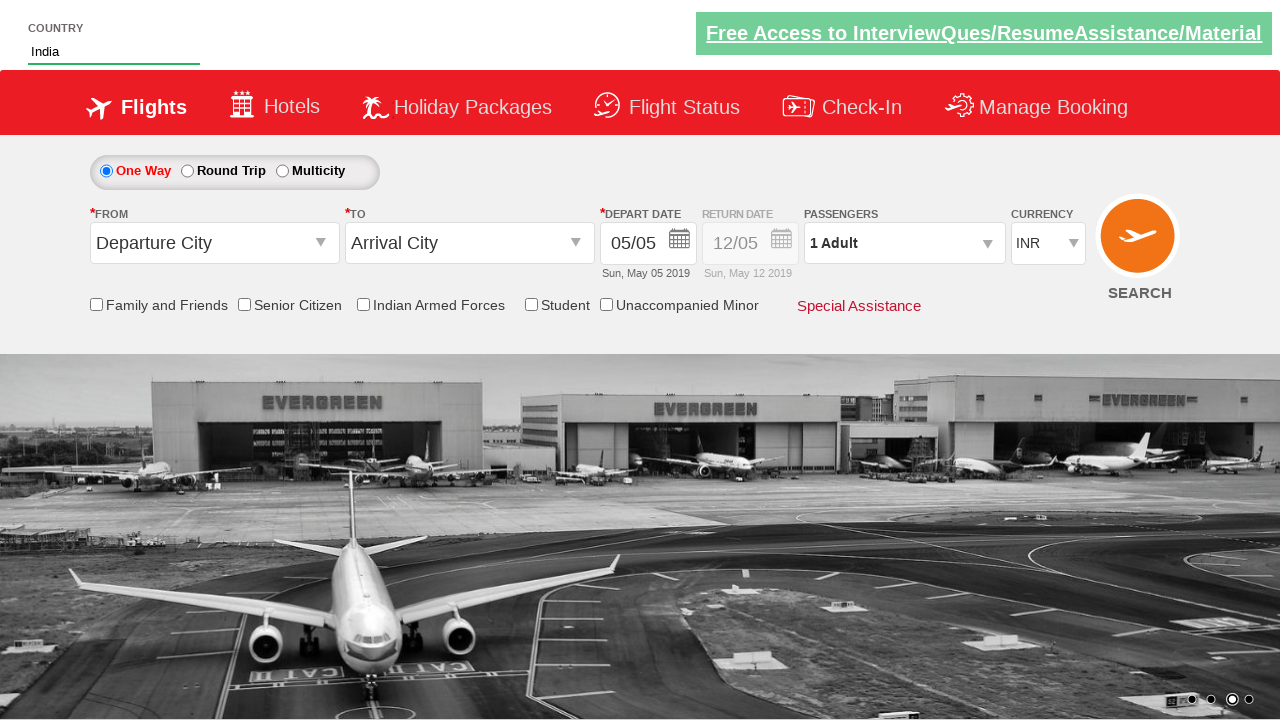